Tests that edits are cancelled when pressing Escape

Starting URL: https://demo.playwright.dev/todomvc

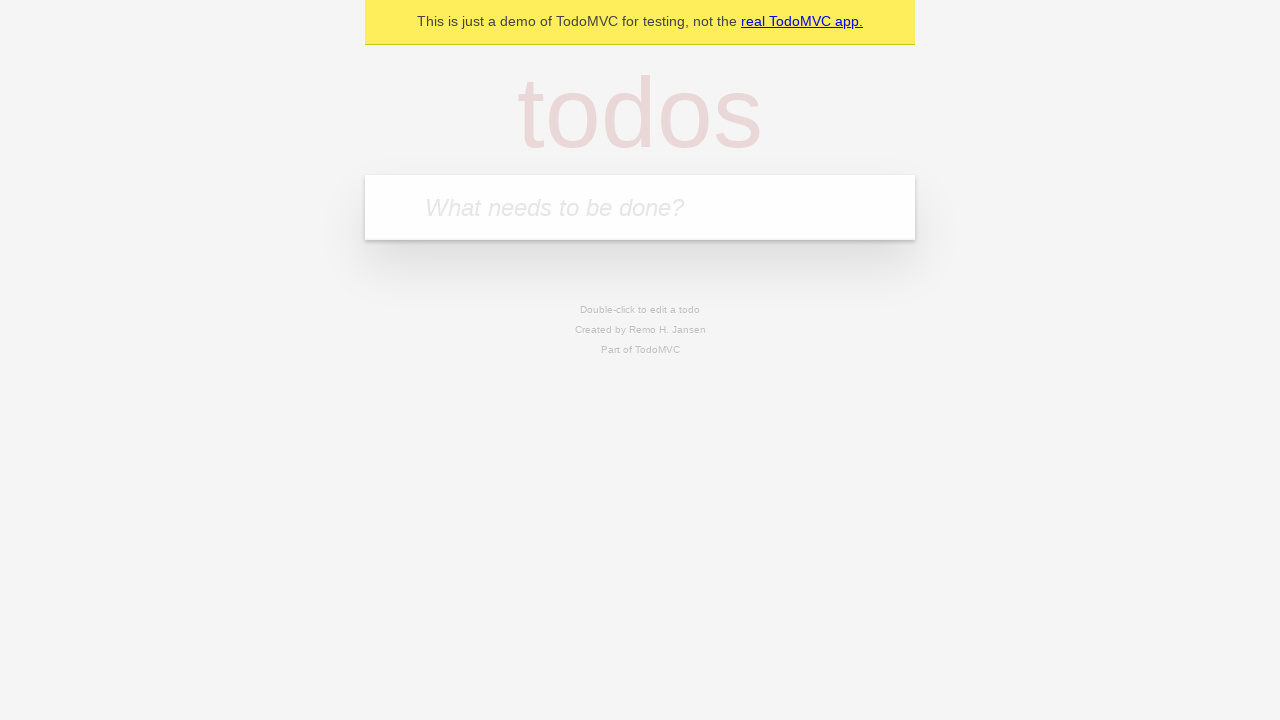

Filled new todo input with 'buy some cheese' on internal:attr=[placeholder="What needs to be done?"i]
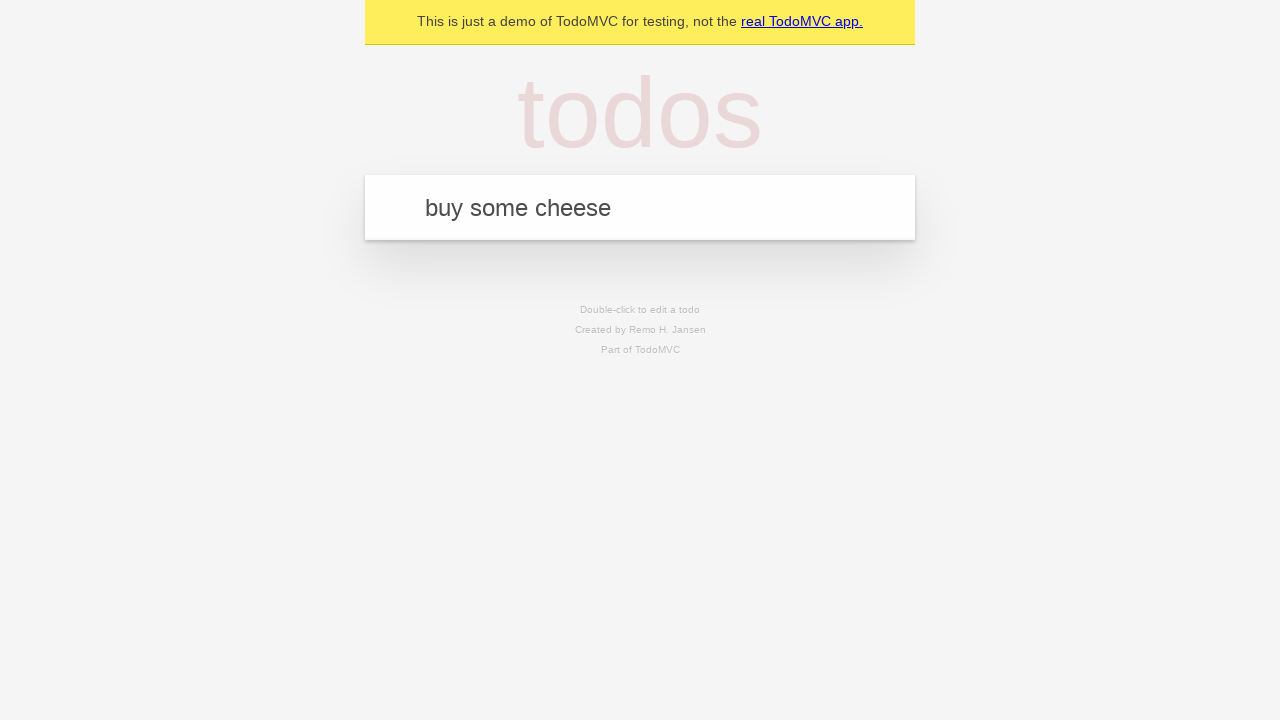

Pressed Enter to create todo 'buy some cheese' on internal:attr=[placeholder="What needs to be done?"i]
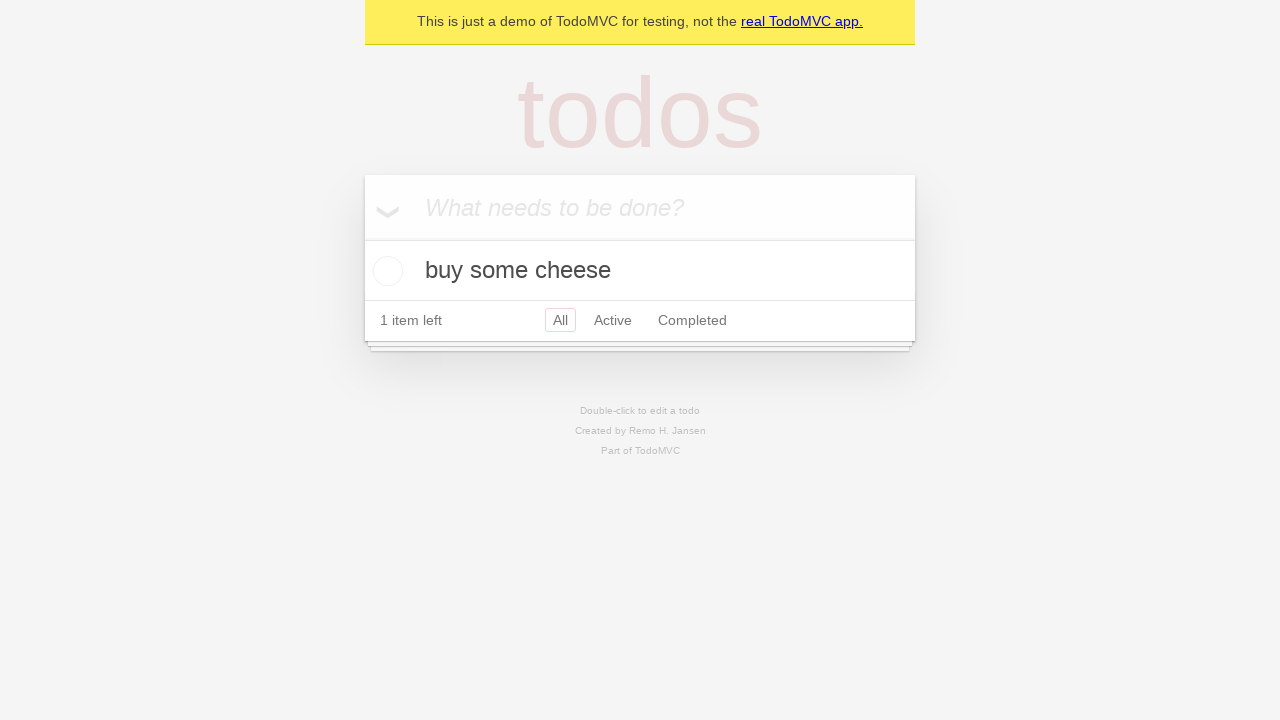

Filled new todo input with 'feed the cat' on internal:attr=[placeholder="What needs to be done?"i]
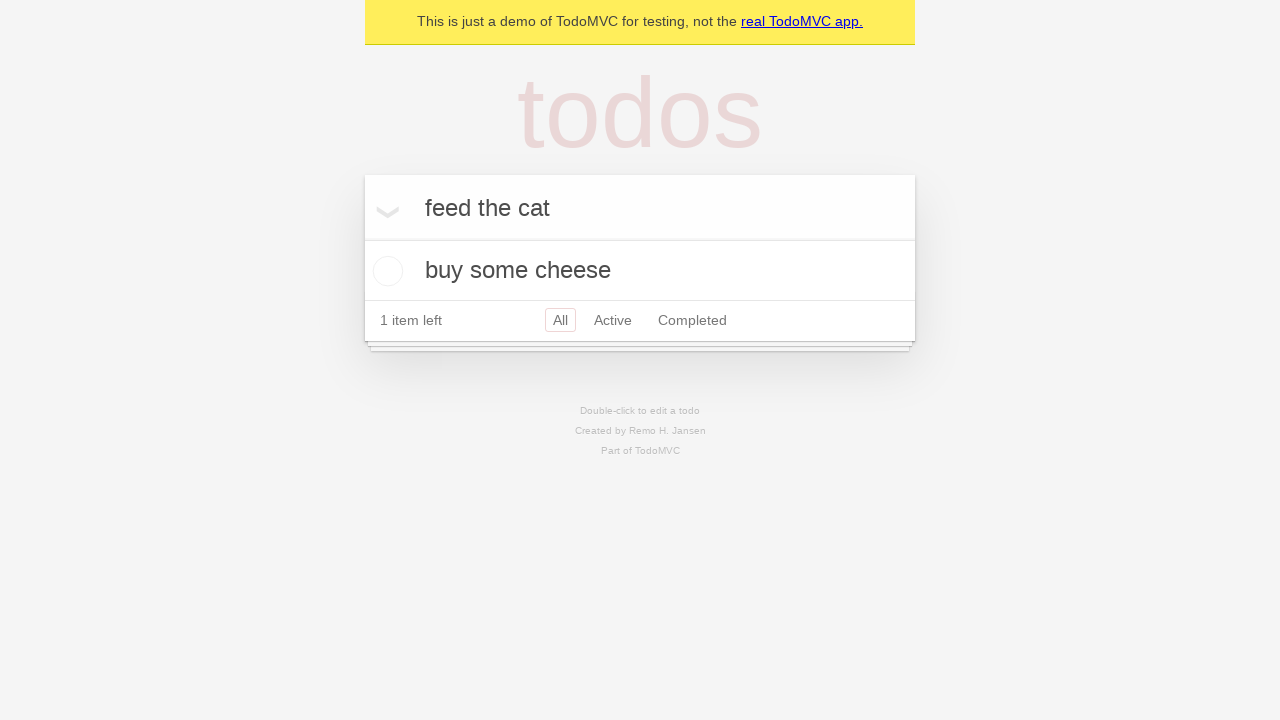

Pressed Enter to create todo 'feed the cat' on internal:attr=[placeholder="What needs to be done?"i]
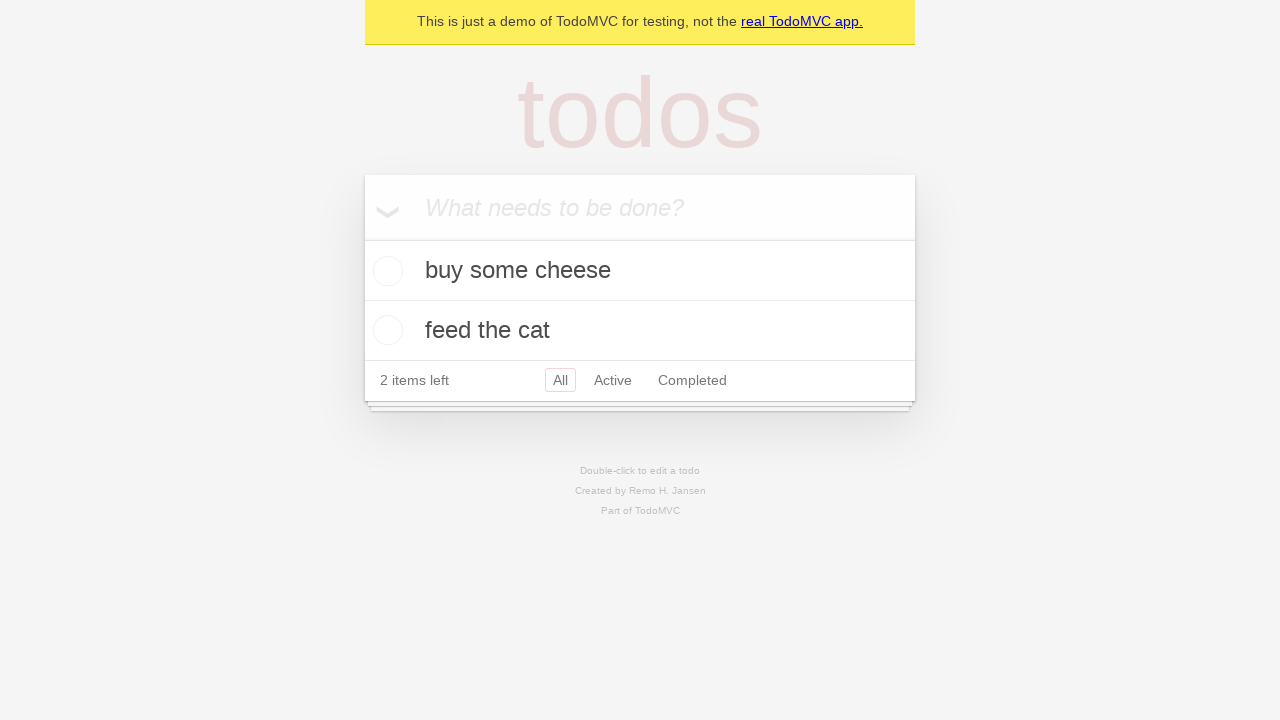

Filled new todo input with 'book a doctors appointment' on internal:attr=[placeholder="What needs to be done?"i]
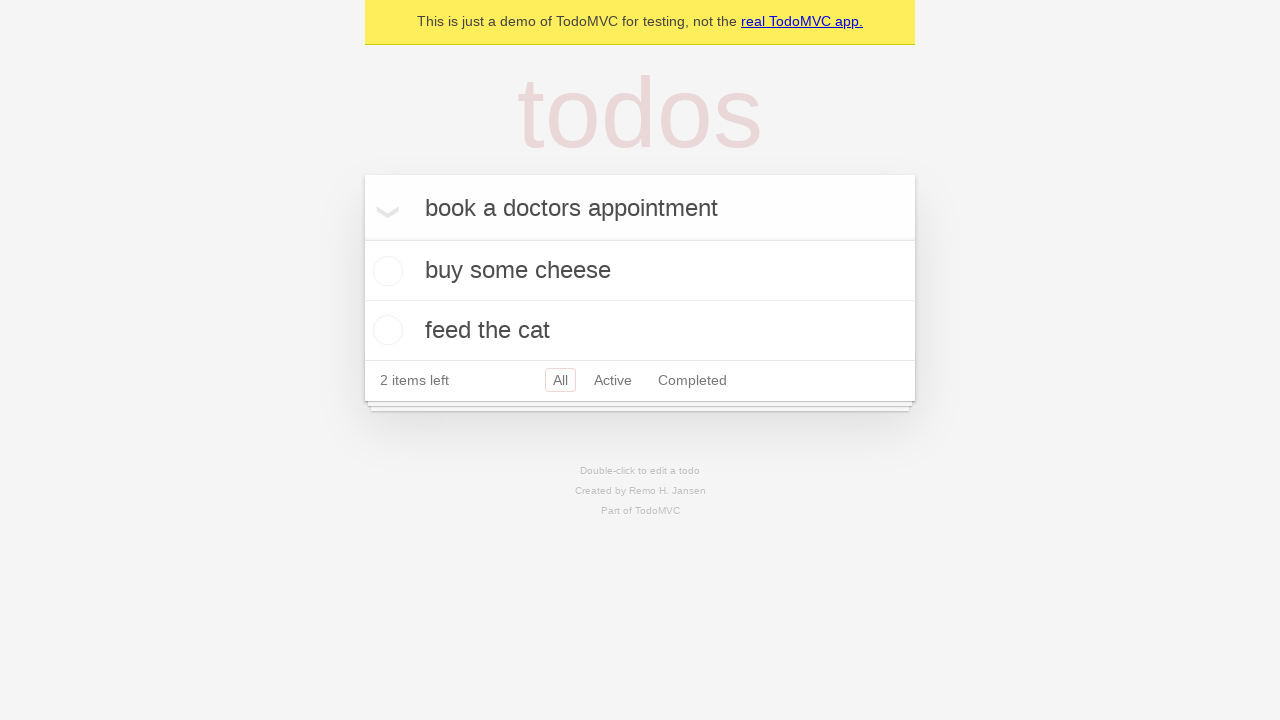

Pressed Enter to create todo 'book a doctors appointment' on internal:attr=[placeholder="What needs to be done?"i]
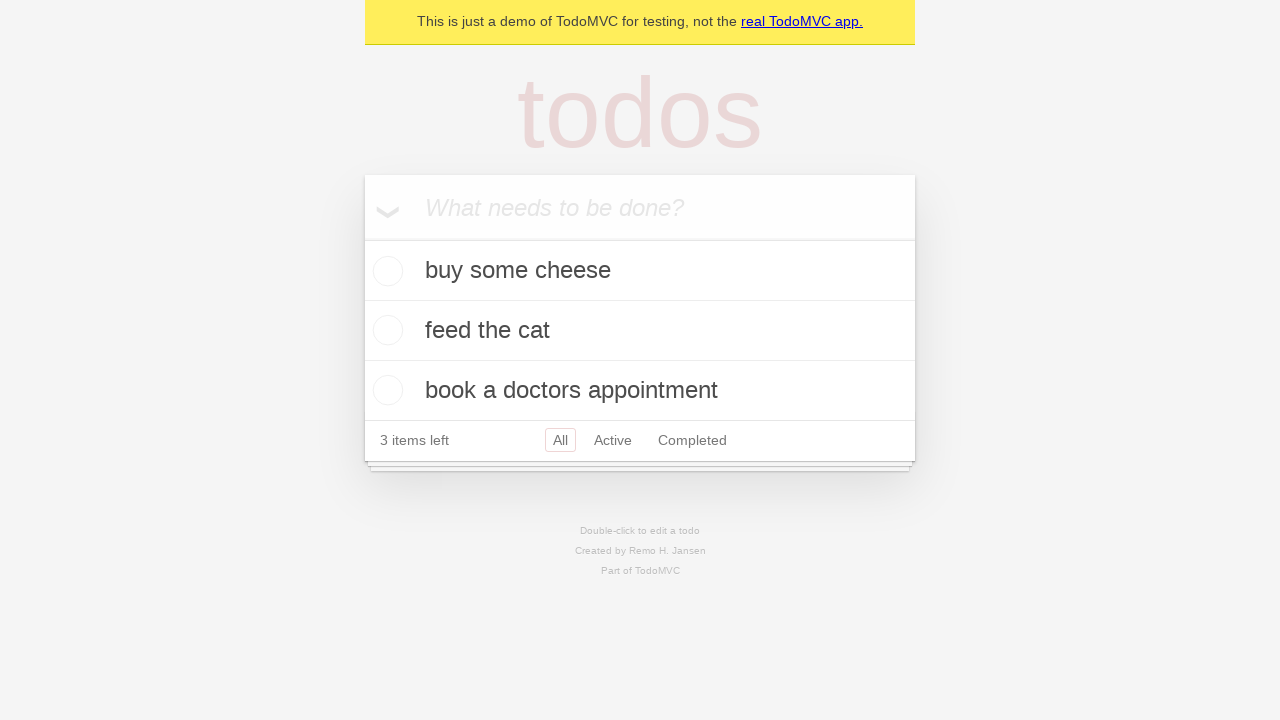

Double-clicked second todo item to enter edit mode at (640, 331) on internal:testid=[data-testid="todo-item"s] >> nth=1
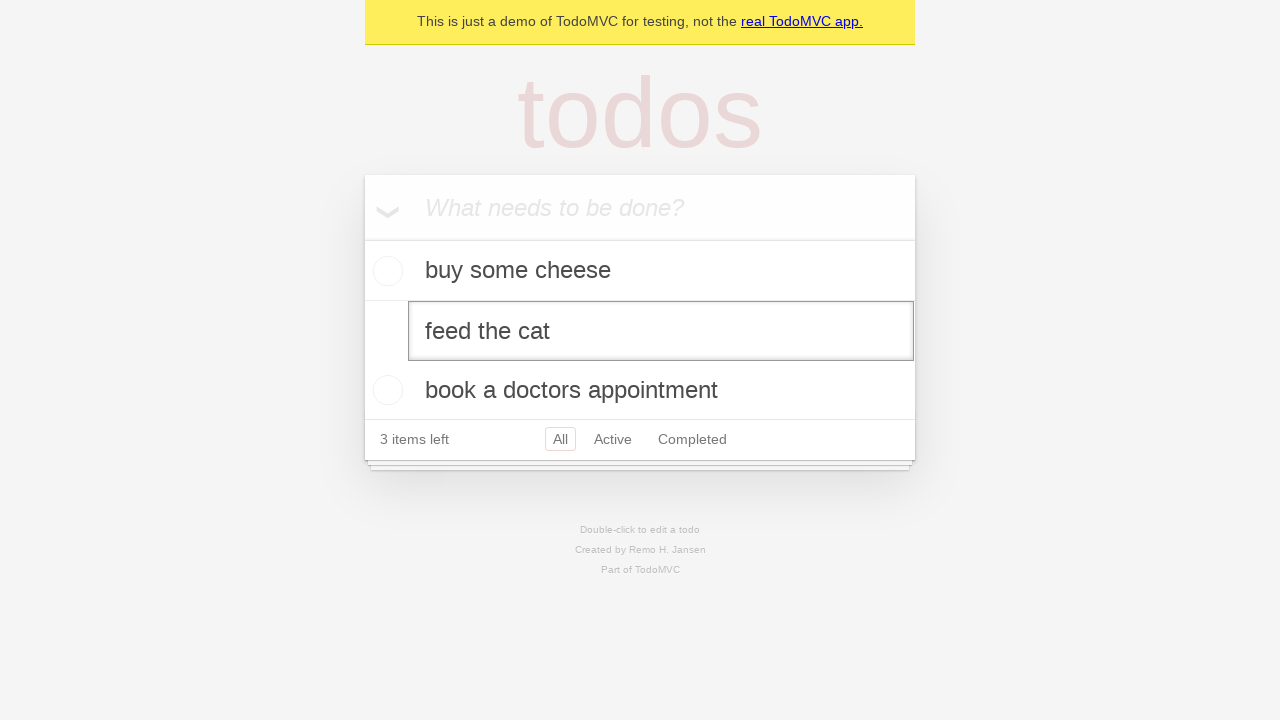

Filled edit input with new text 'buy some sausages' on internal:testid=[data-testid="todo-item"s] >> nth=1 >> internal:role=textbox[nam
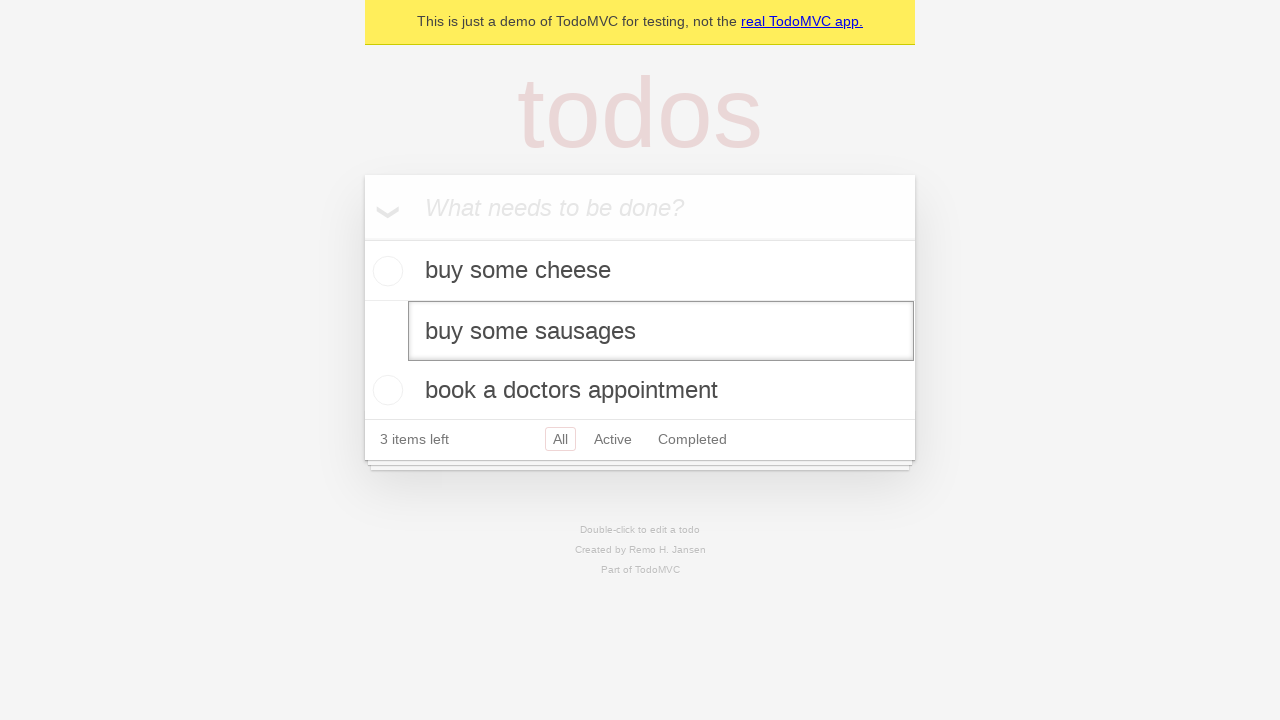

Pressed Escape to cancel edit and verify changes are reverted on internal:testid=[data-testid="todo-item"s] >> nth=1 >> internal:role=textbox[nam
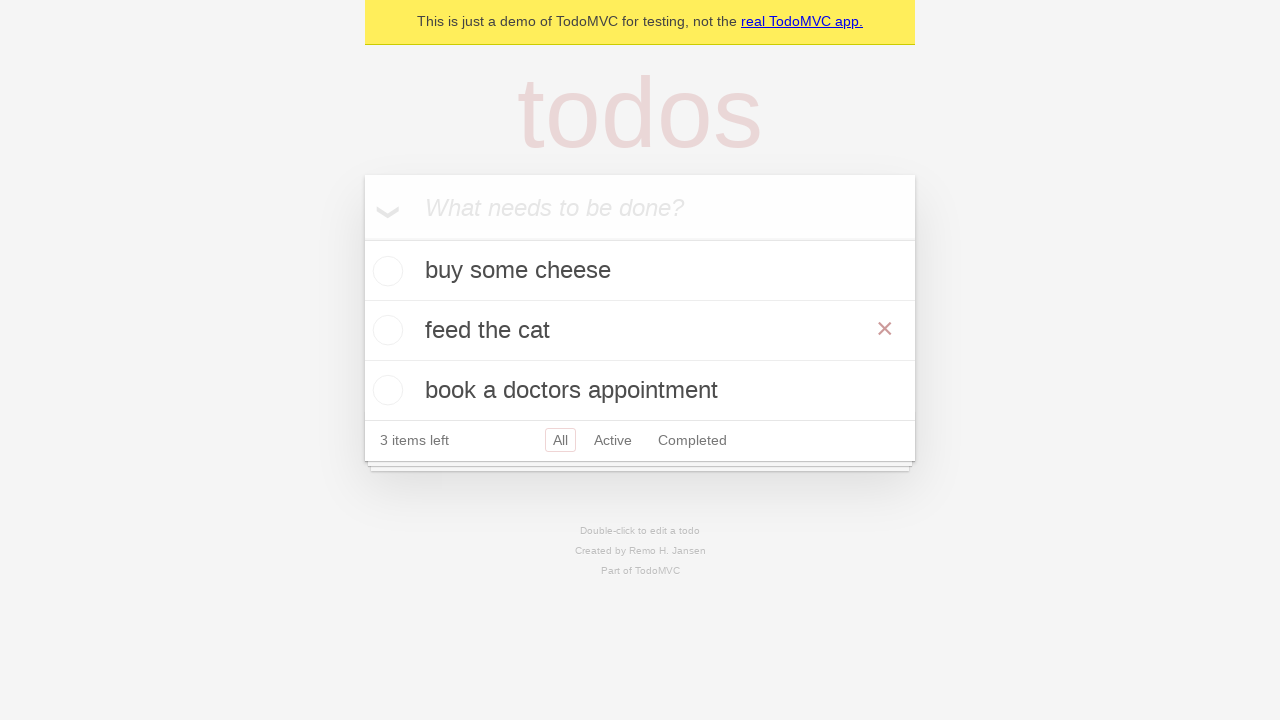

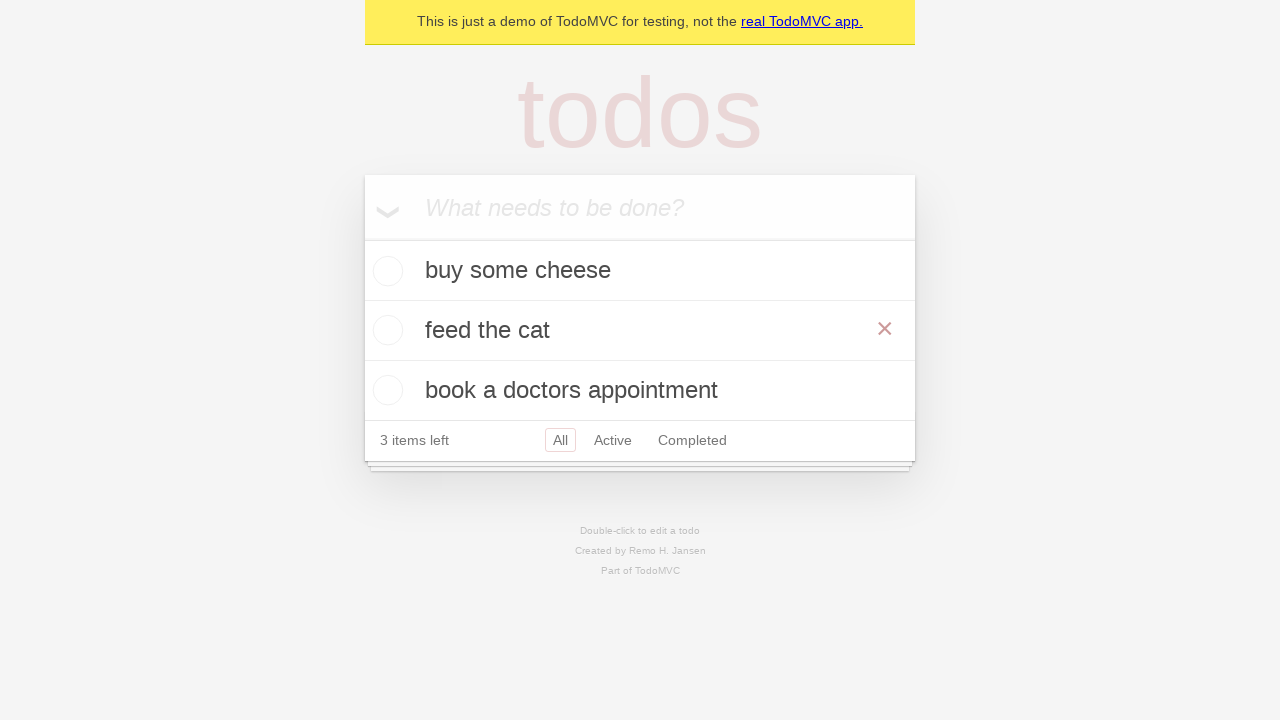